Tests interaction with iframes using frame locator approach by filling first name and last name fields inside a frame

Starting URL: https://letcode.in/frame

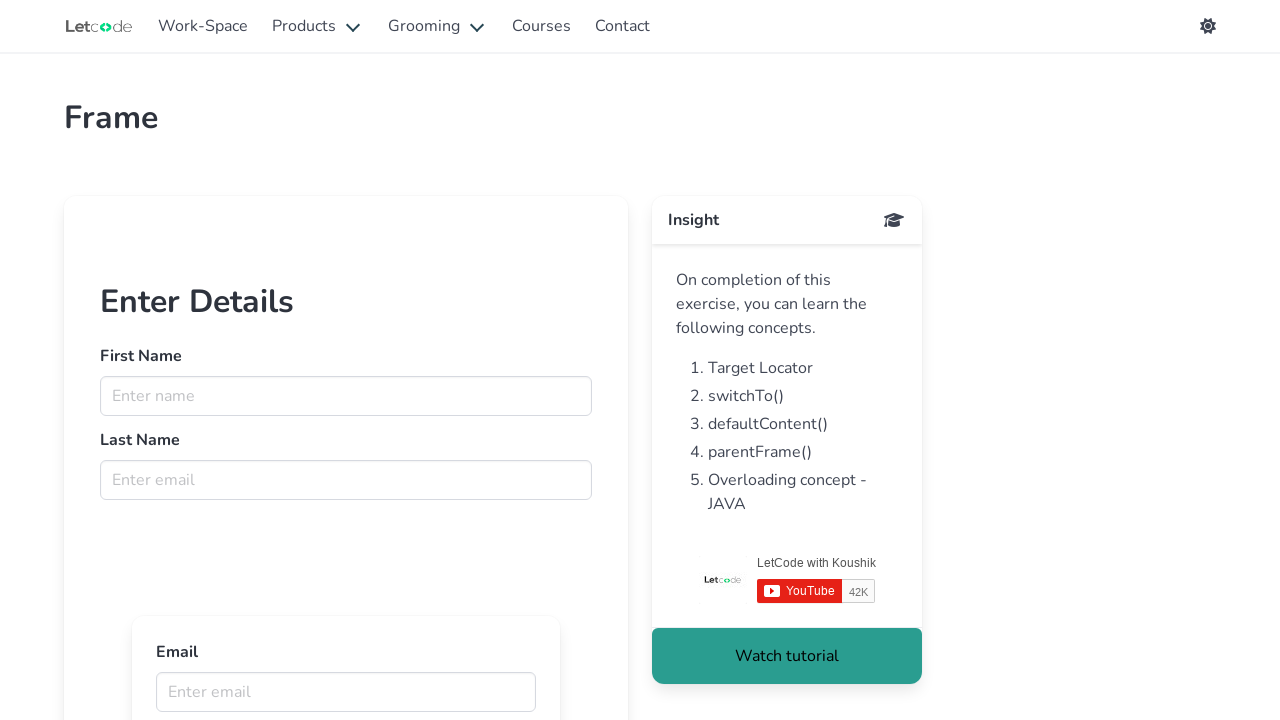

Located iframe with id 'firstFr'
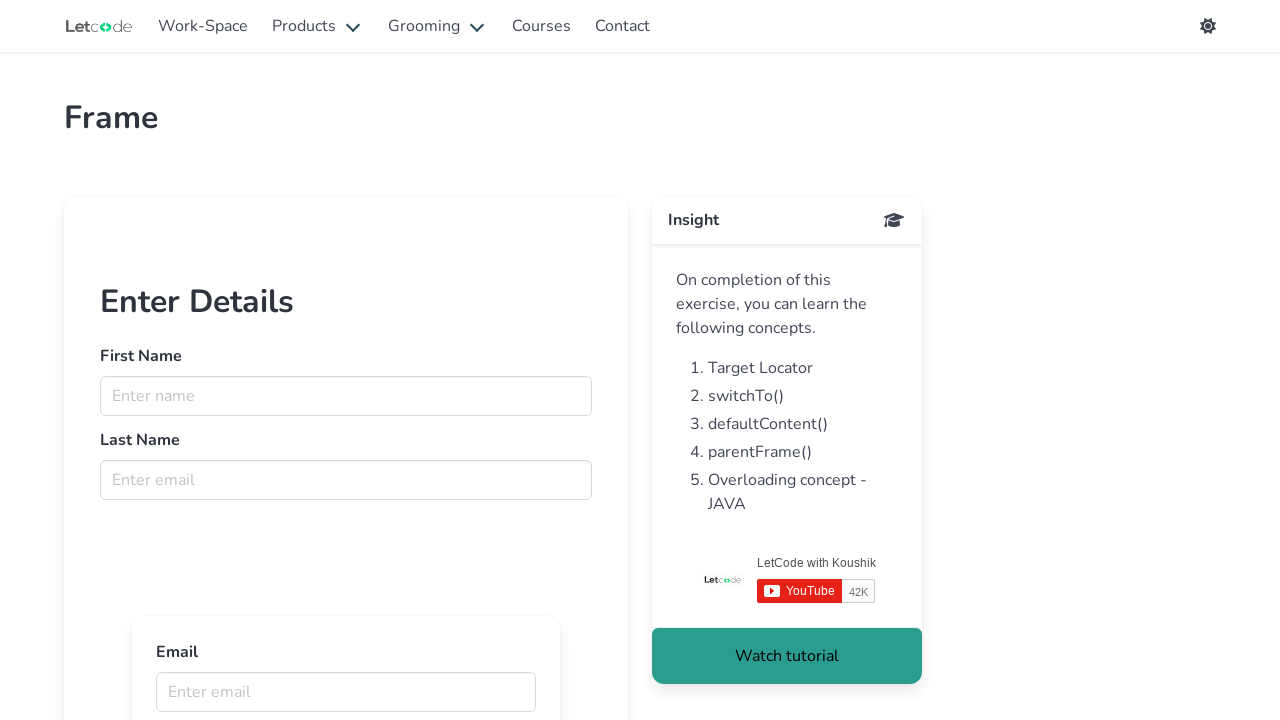

Filled first name field with 'nao' inside the frame on #firstFr >> internal:control=enter-frame >> input[name='fname']
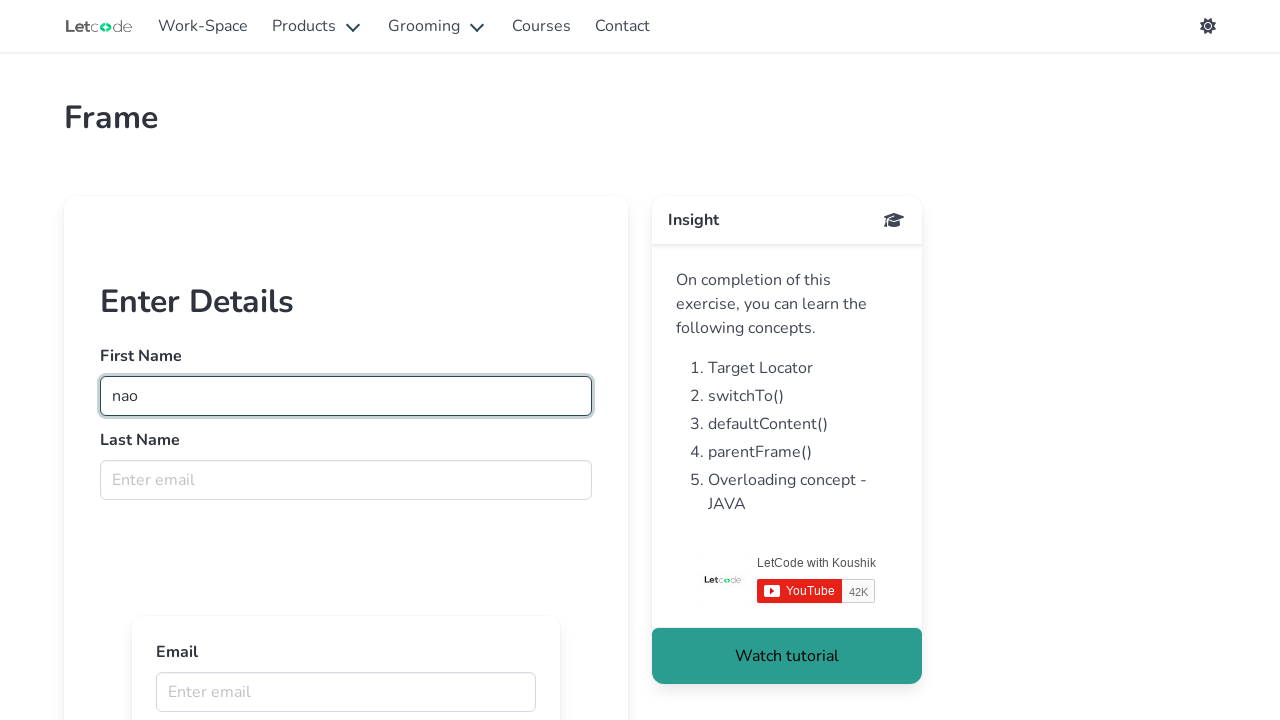

Filled last name field with 'peke' inside the frame on #firstFr >> internal:control=enter-frame >> input[name='lname']
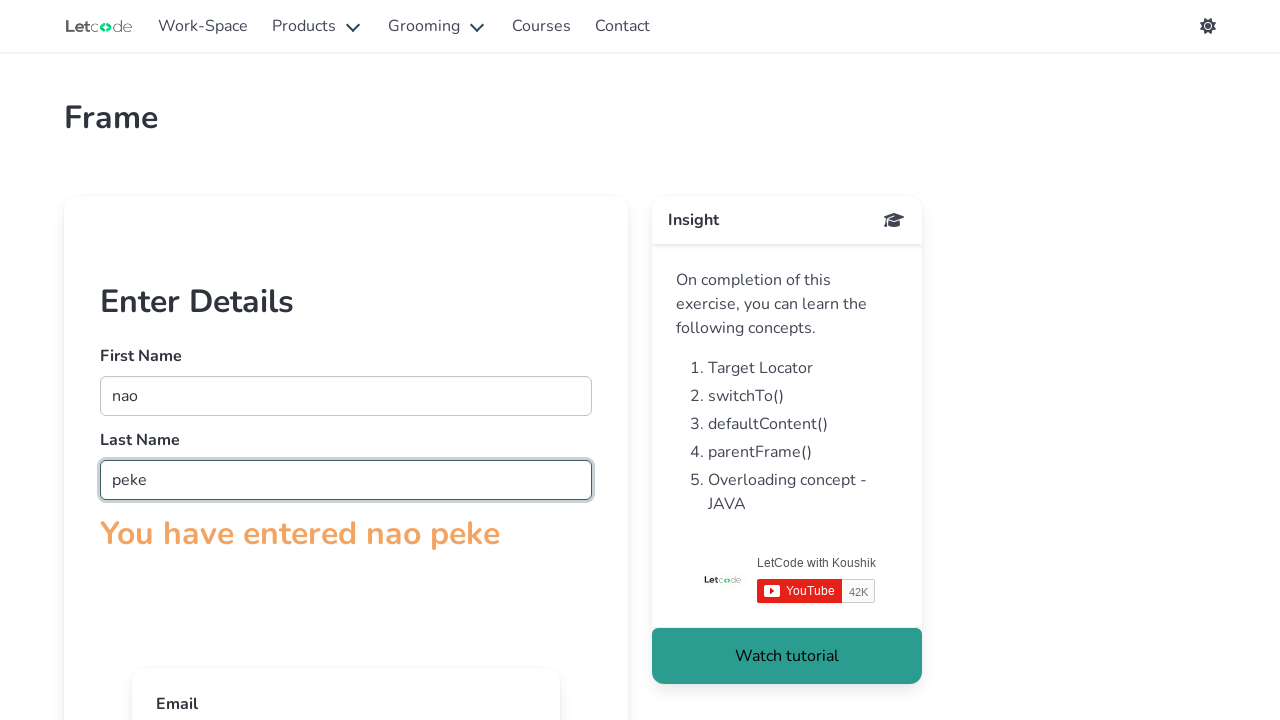

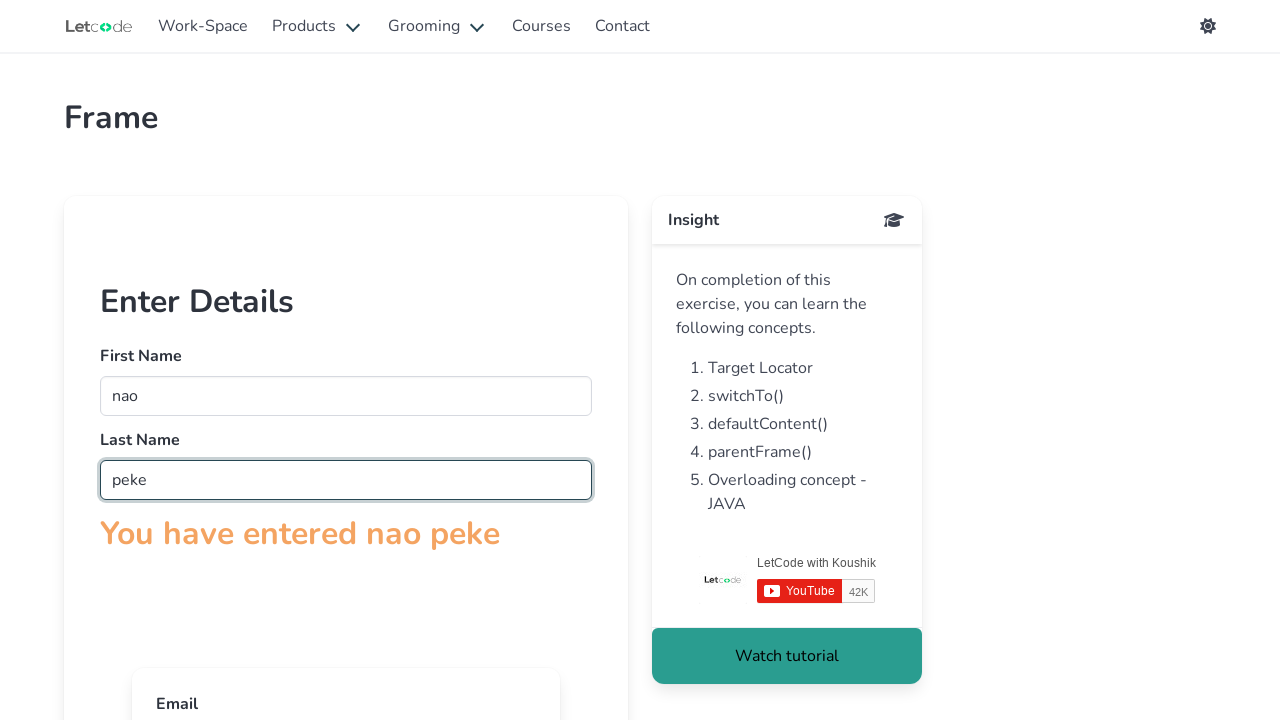